Tests checkbox functionality by selecting all checkboxes and then unchecking one specific option

Starting URL: https://codenboxautomationlab.com/practice/

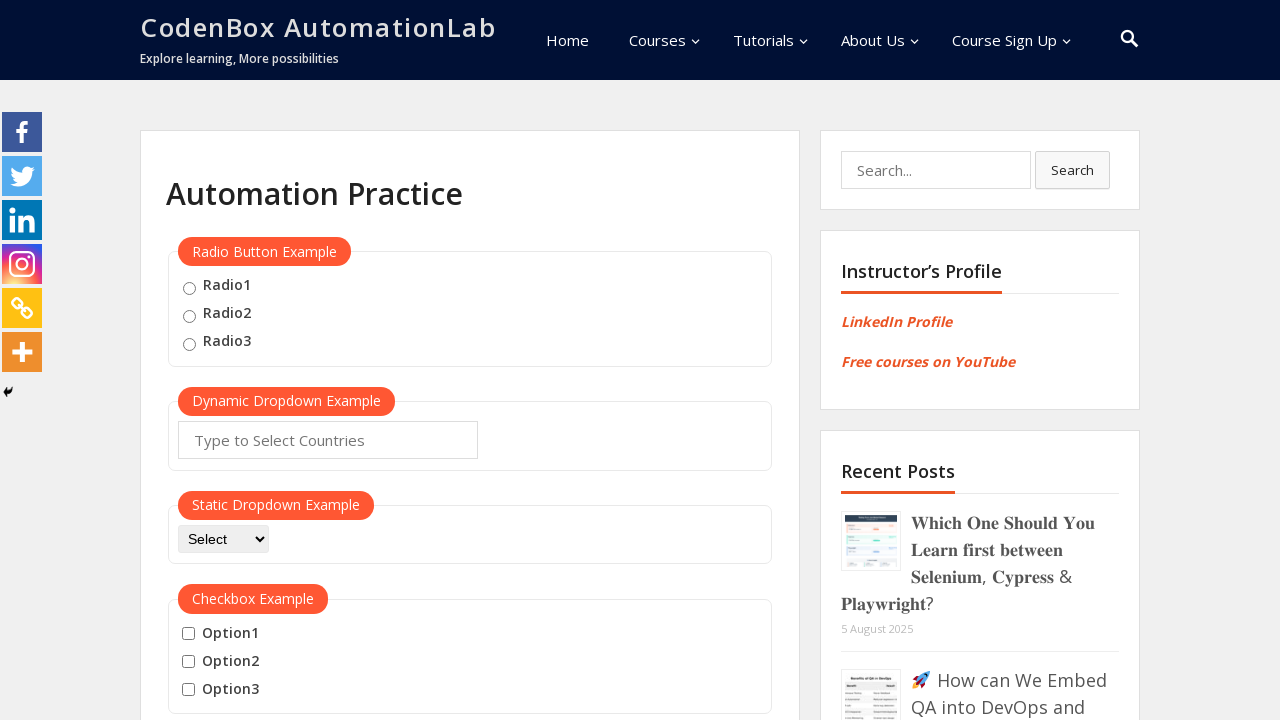

Located all checkboxes in the checkbox example section
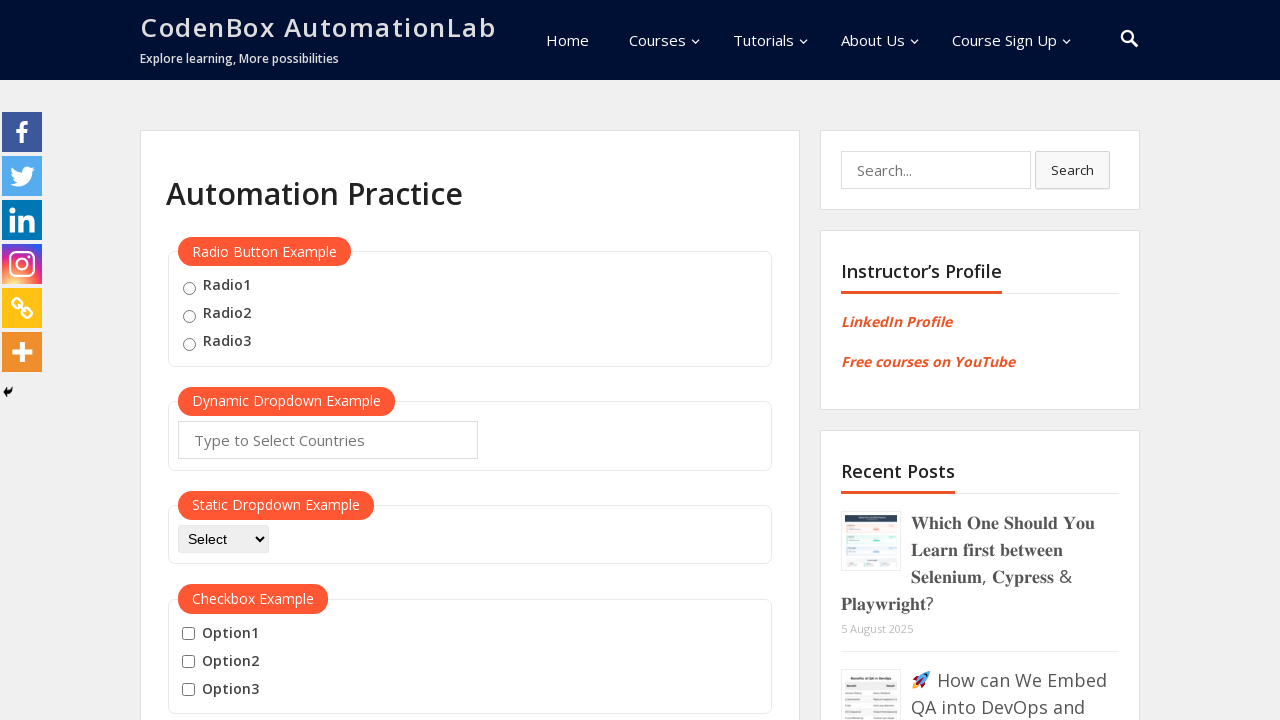

Clicked an unchecked checkbox to select it at (188, 634) on #checkbox-example input[type='checkbox'] >> nth=0
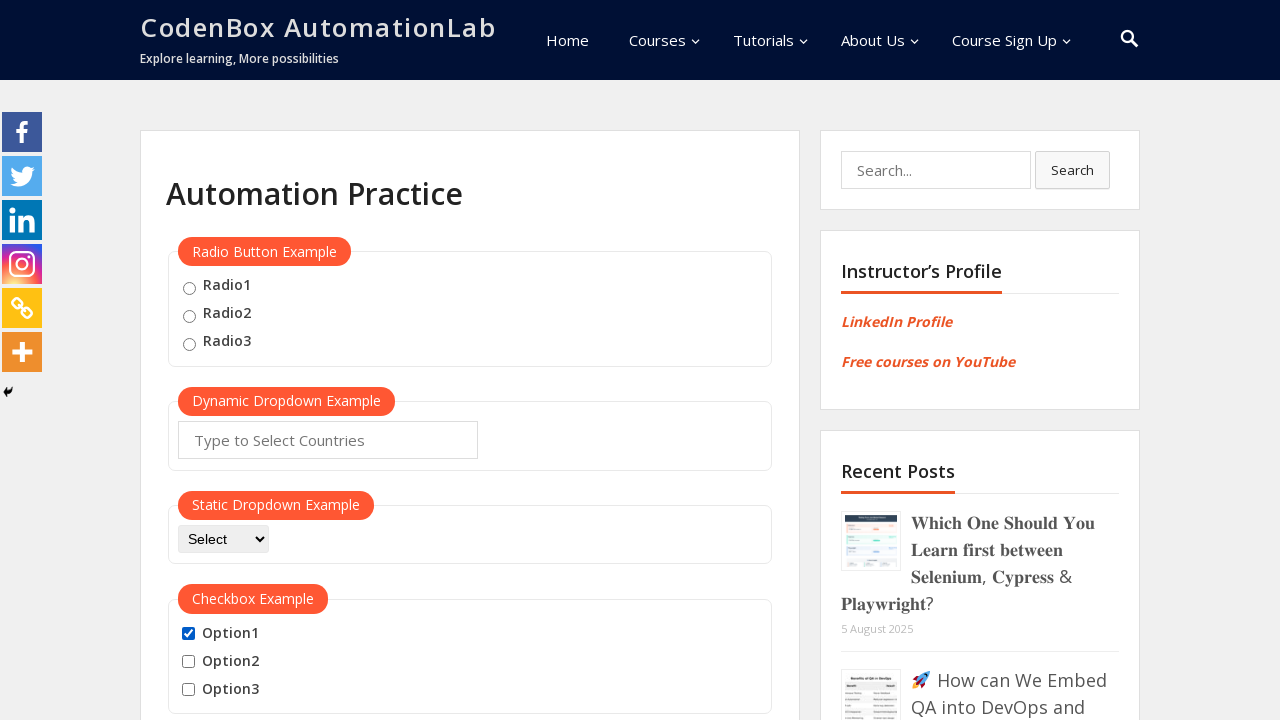

Clicked an unchecked checkbox to select it at (188, 662) on #checkbox-example input[type='checkbox'] >> nth=1
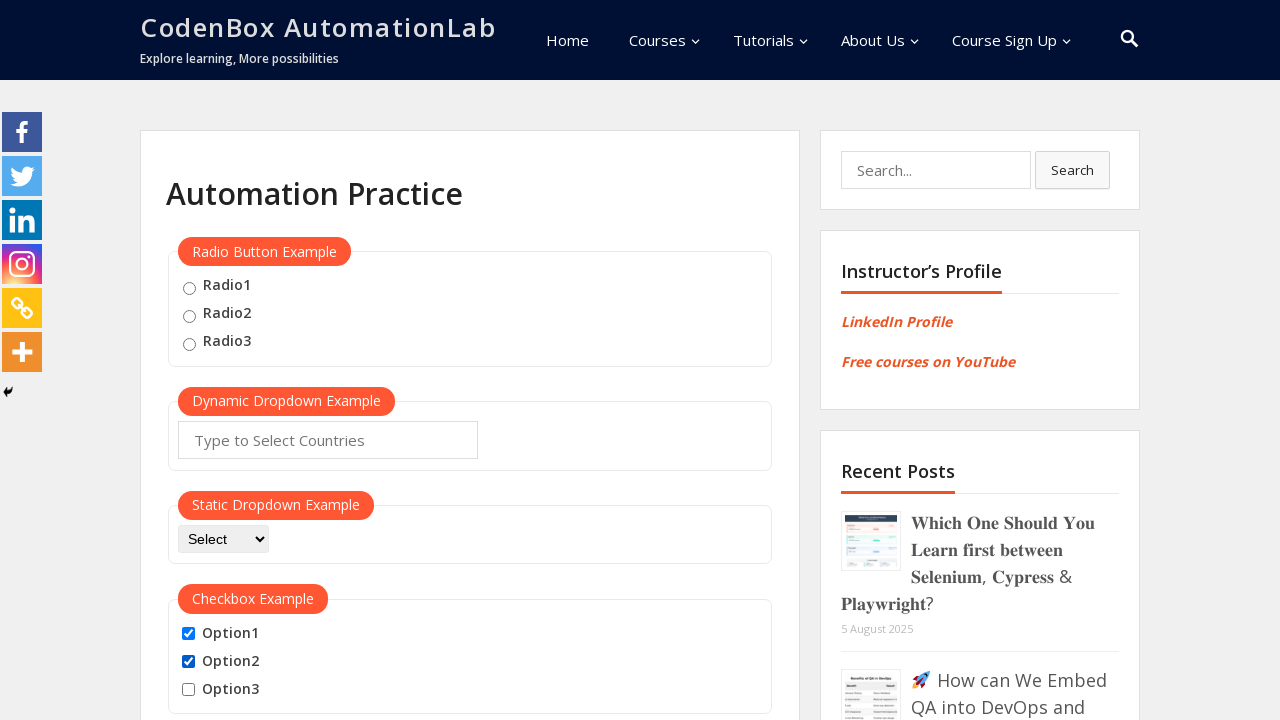

Clicked an unchecked checkbox to select it at (188, 690) on #checkbox-example input[type='checkbox'] >> nth=2
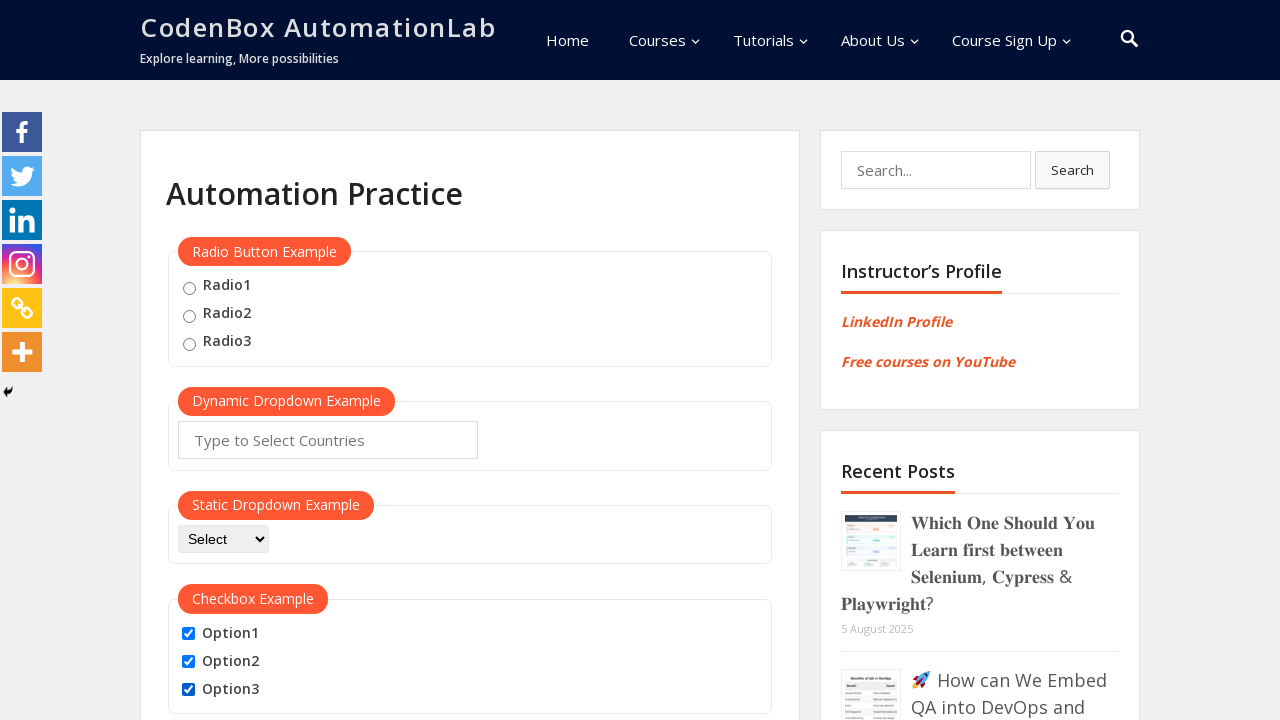

Unchecked the checkBoxOption2 checkbox at (188, 662) on #checkBoxOption2
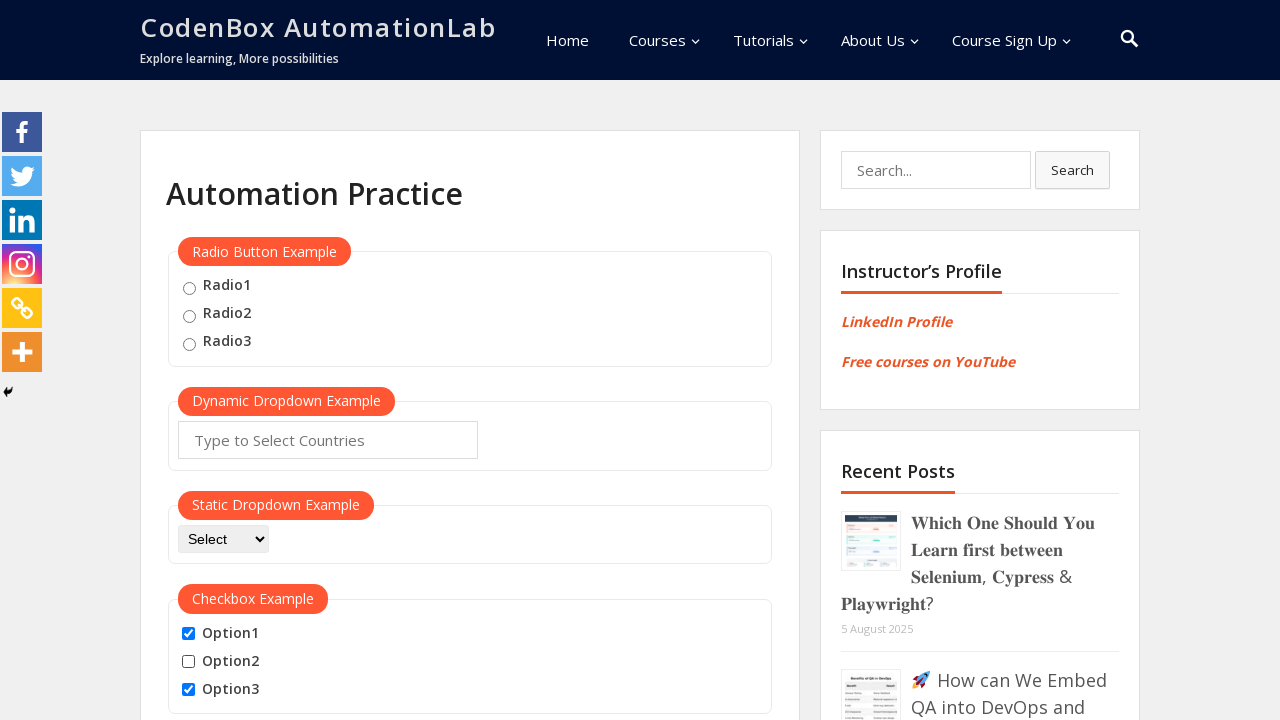

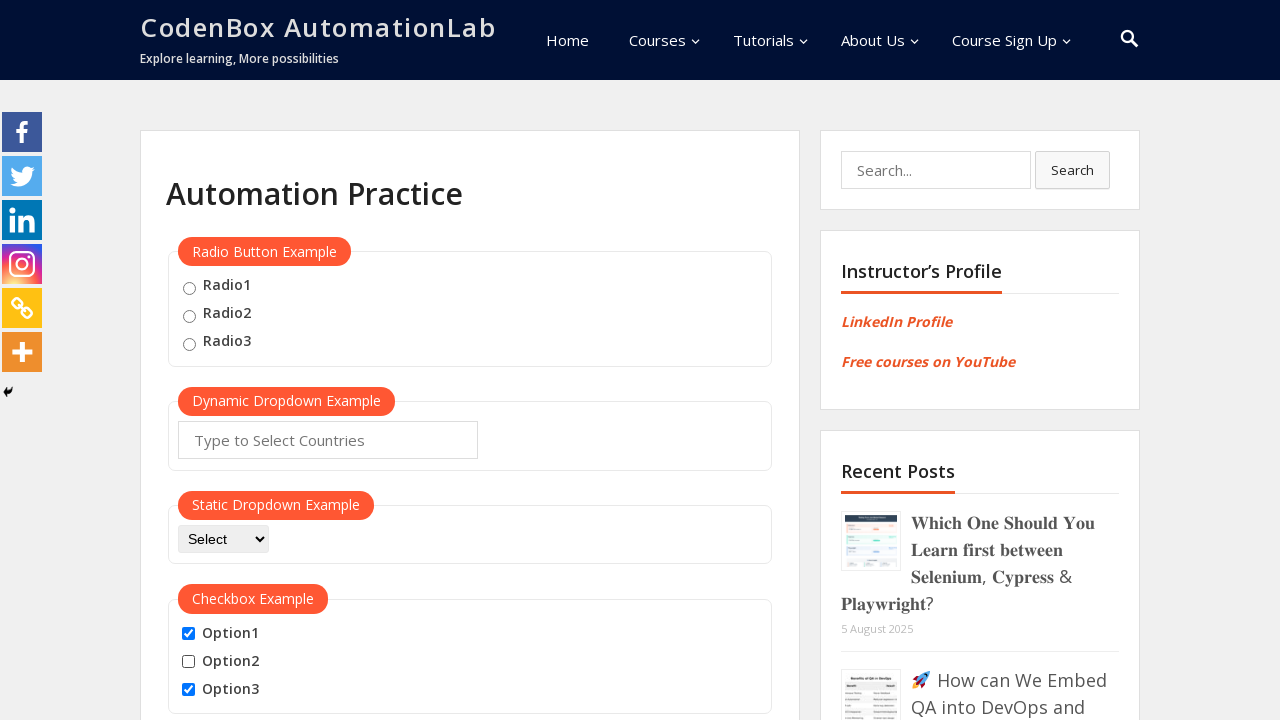